Solves a math problem by reading two numbers from the page, calculating their sum, and selecting the result from a dropdown menu

Starting URL: http://suninjuly.github.io/selects2.html

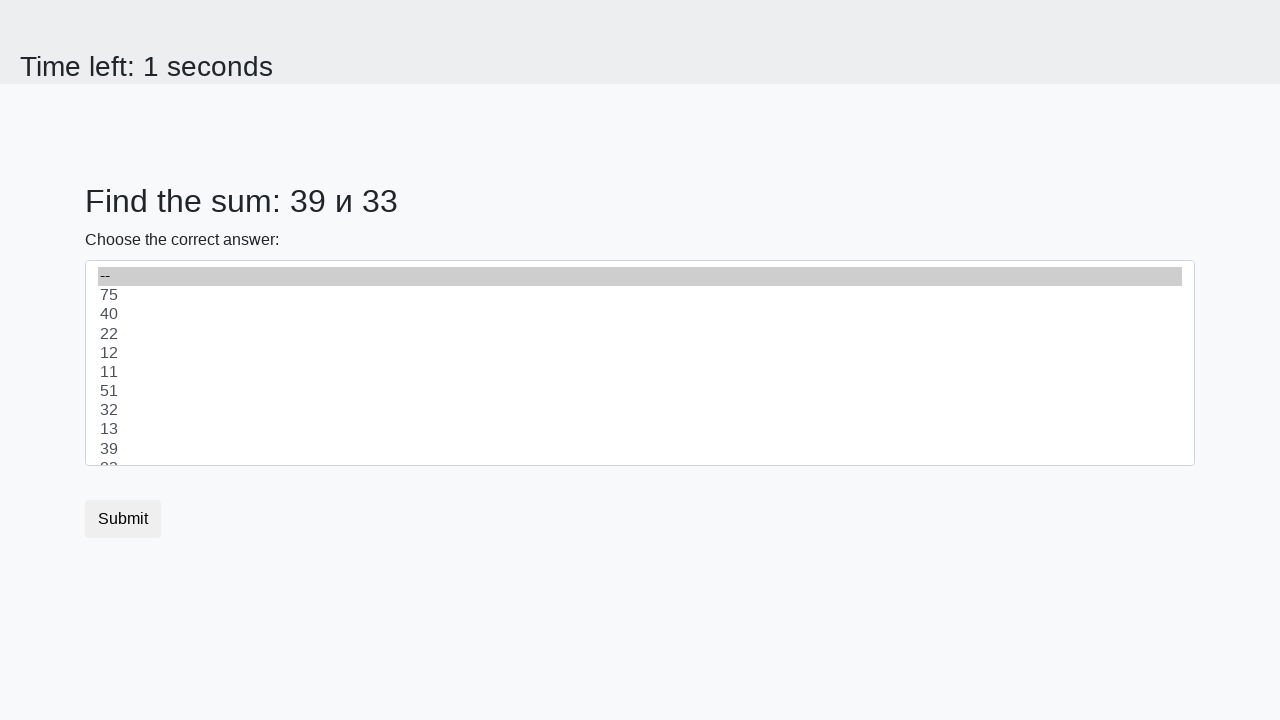

Retrieved first number from #num1 element
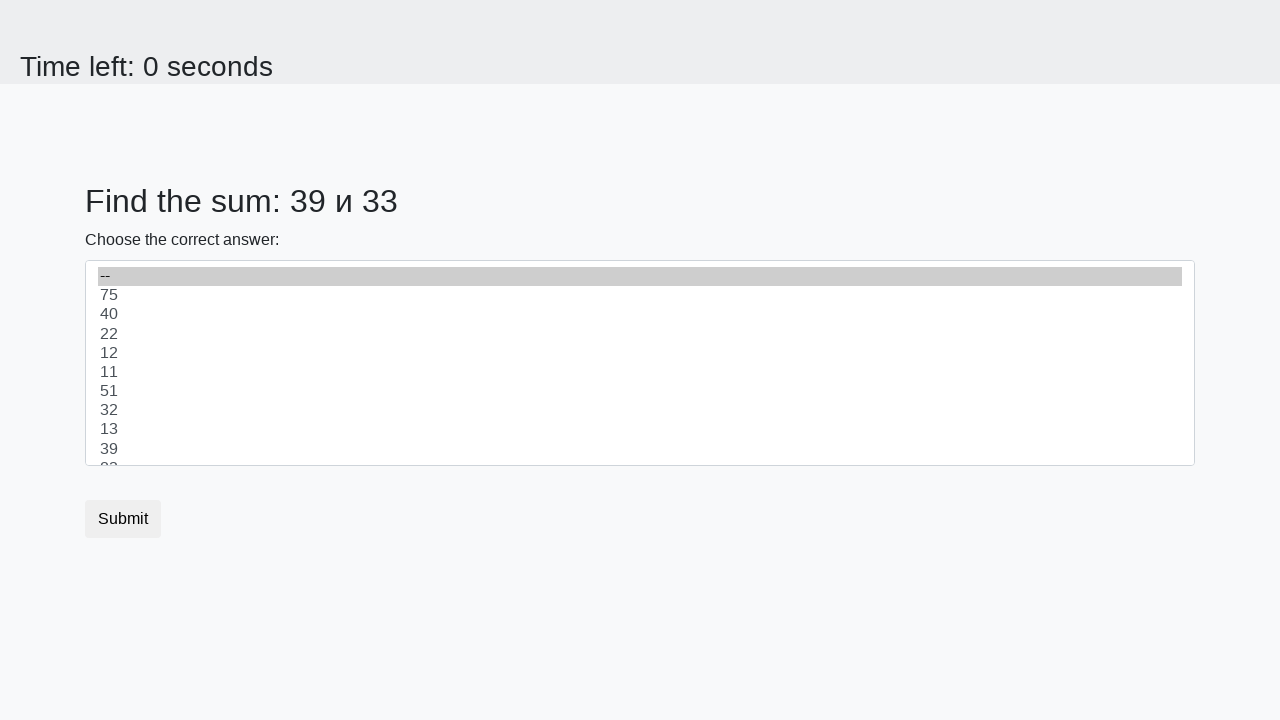

Retrieved second number from #num2 element
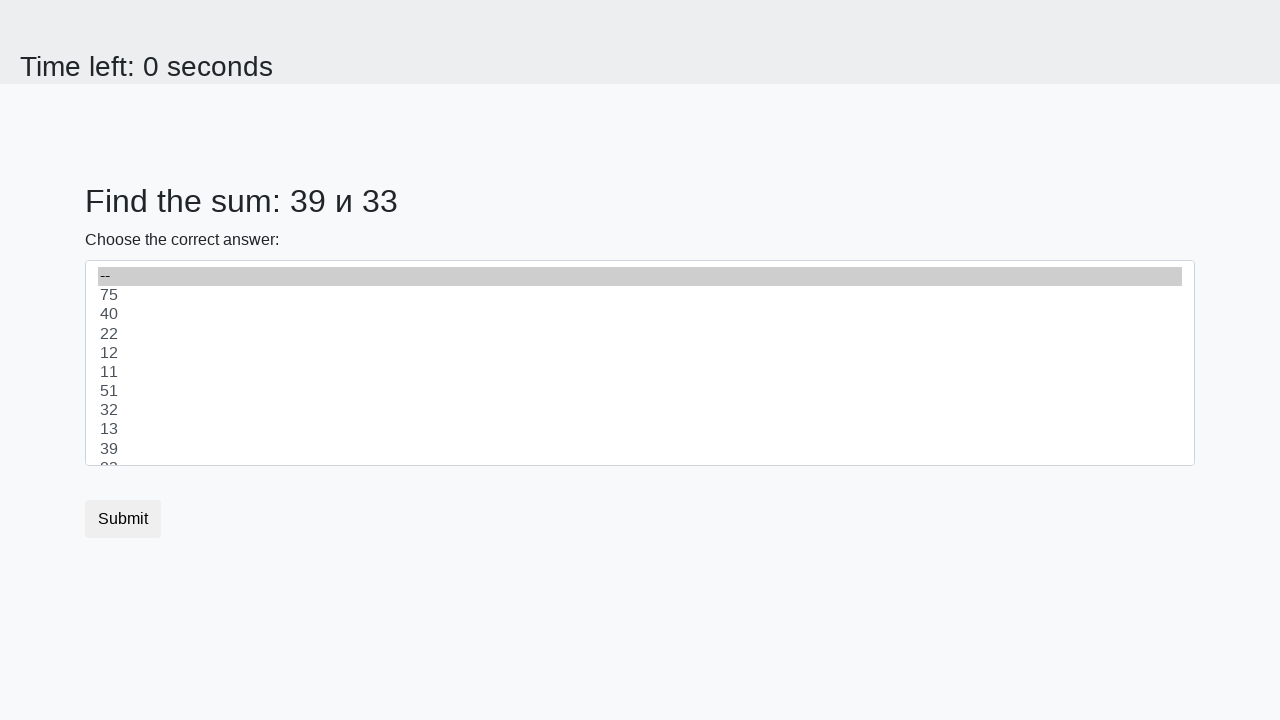

Calculated sum: 39 + 33 = 72
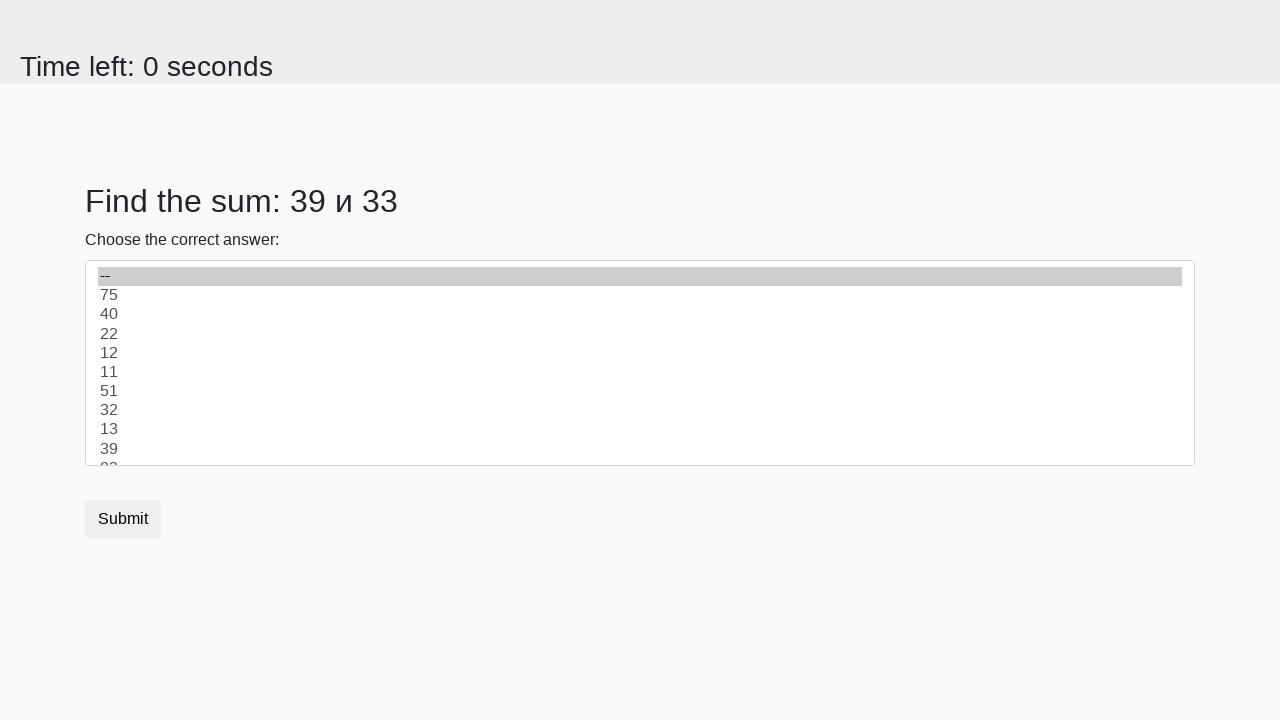

Selected 72 from dropdown menu on #dropdown
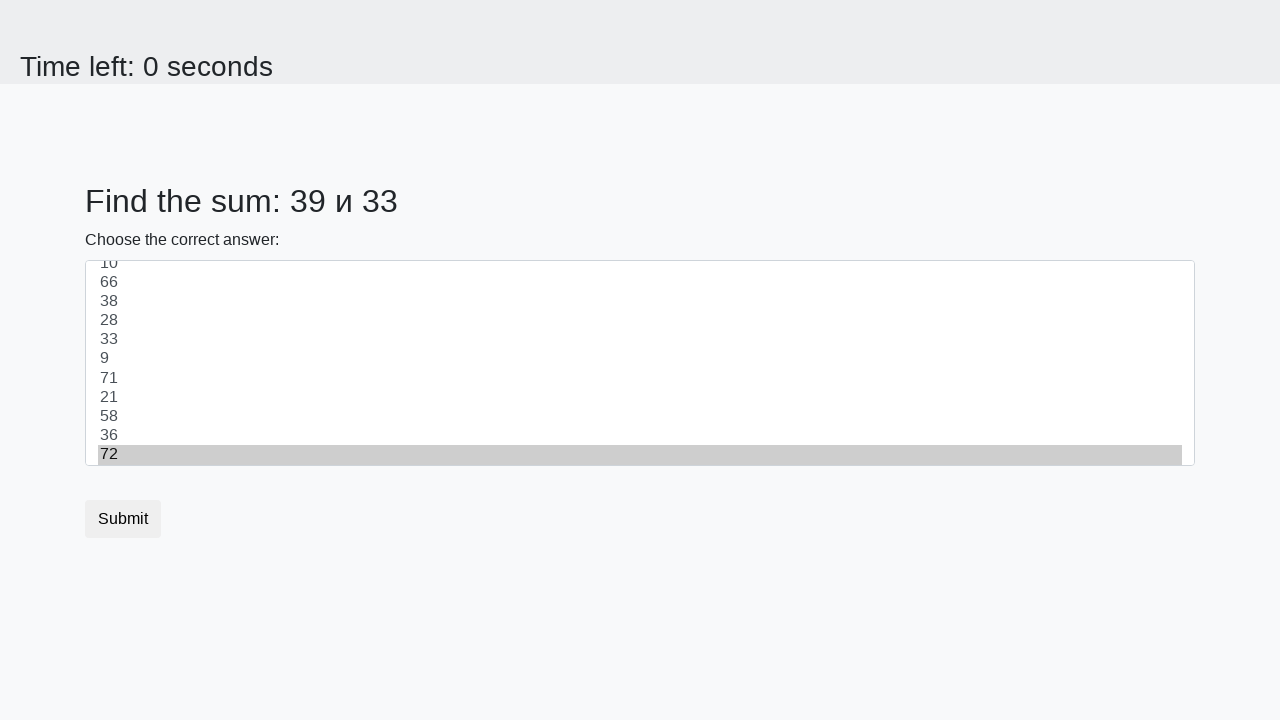

Clicked Submit button to complete the form at (123, 519) on button:has-text('Submit')
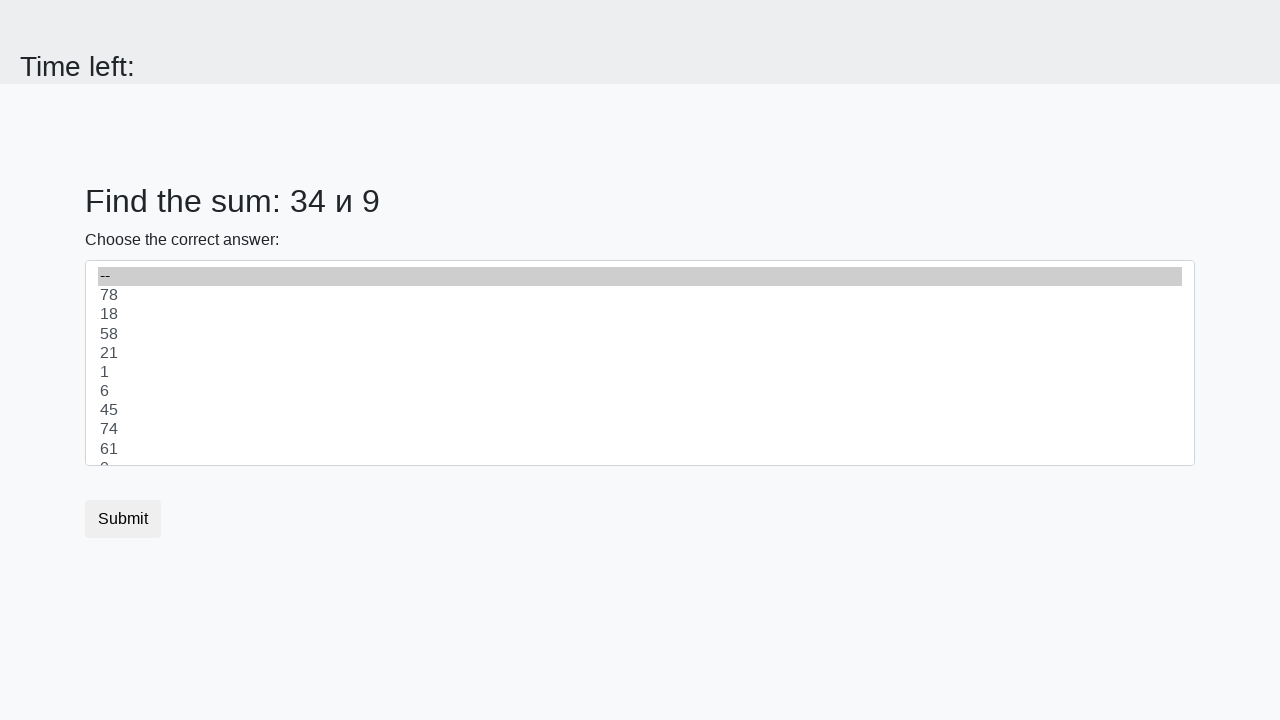

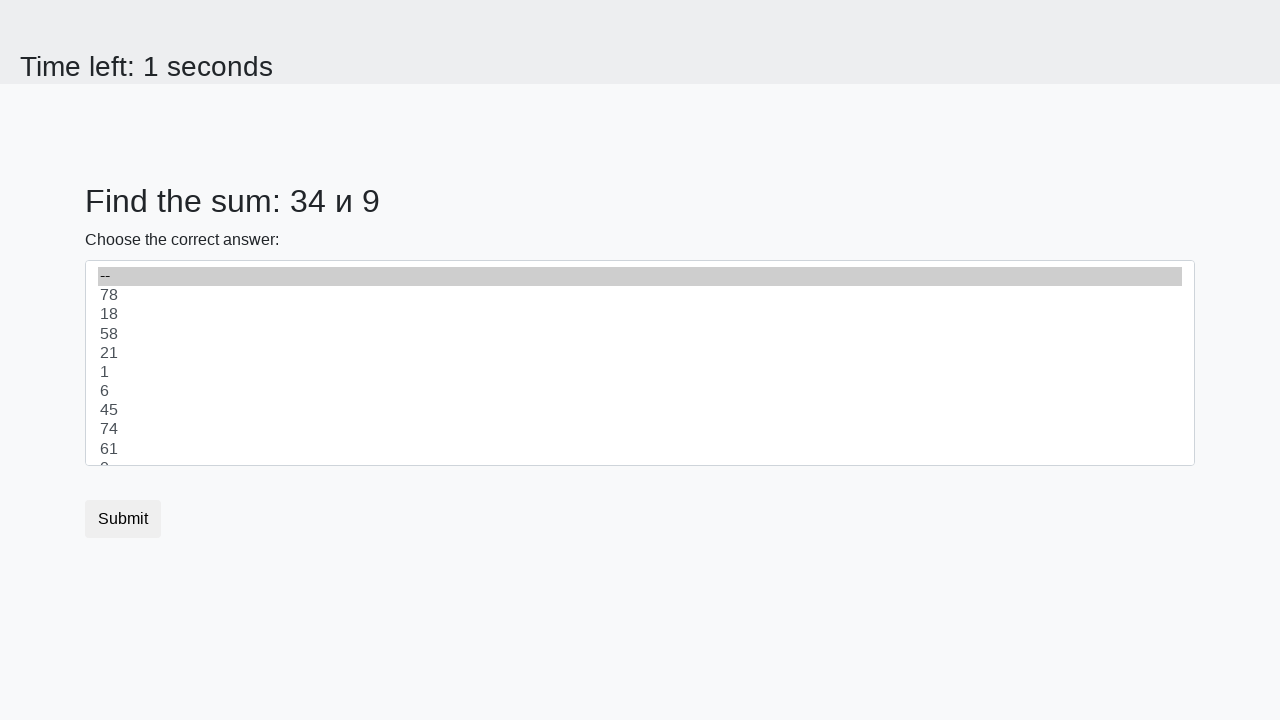